Tests page scrolling functionality by scrolling down, scrolling up, and scrolling a specific element into view using JavaScript execution

Starting URL: https://www.letskodeit.com/practice

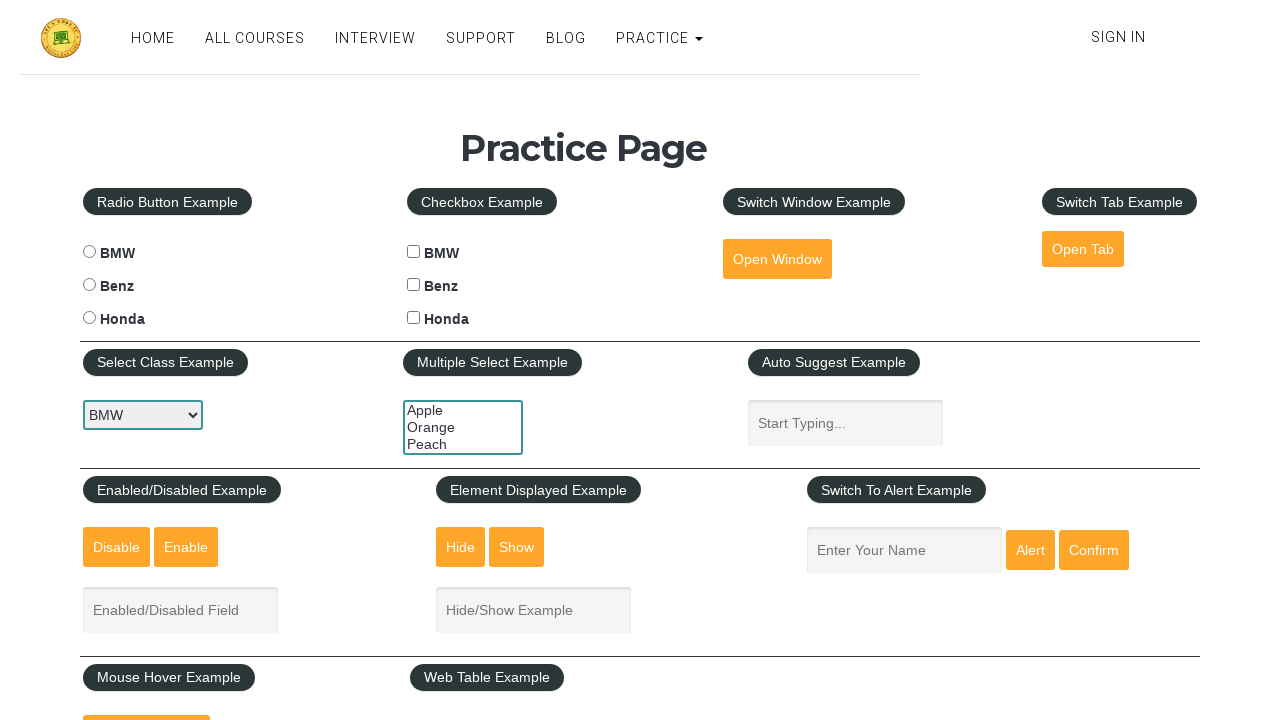

Scrolled page down by 1000 pixels
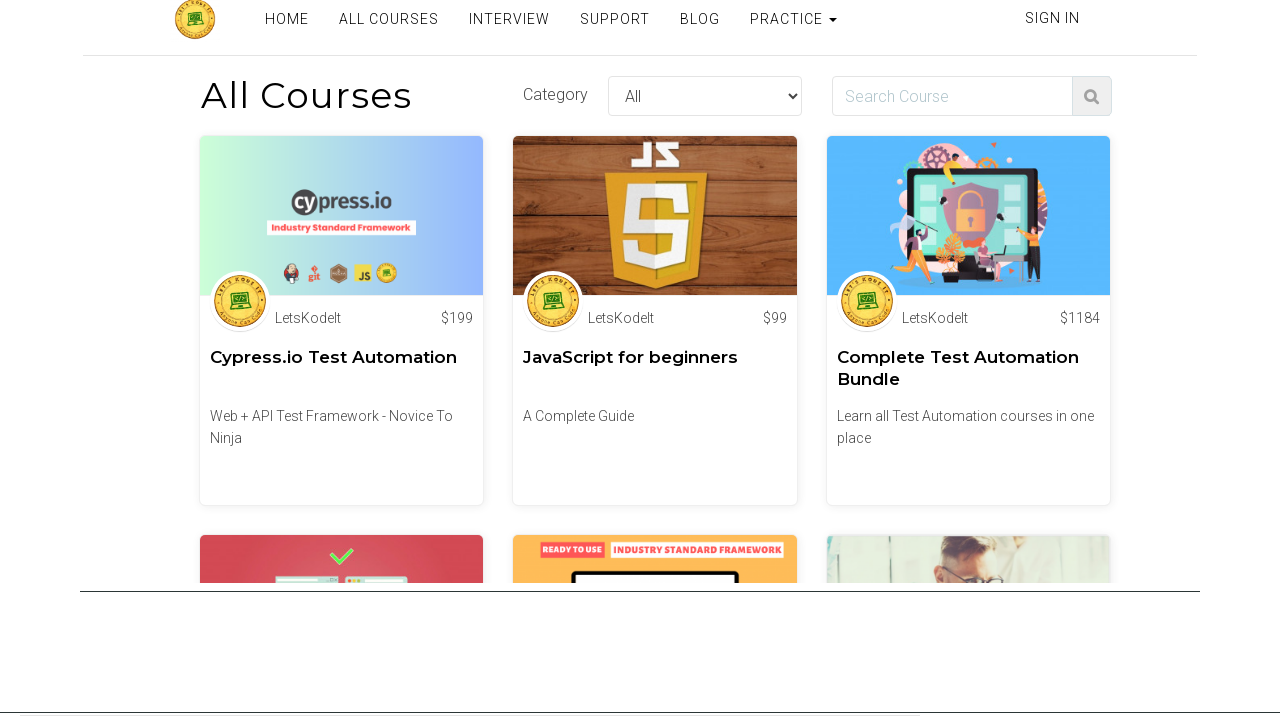

Waited 1 second to observe scroll effect
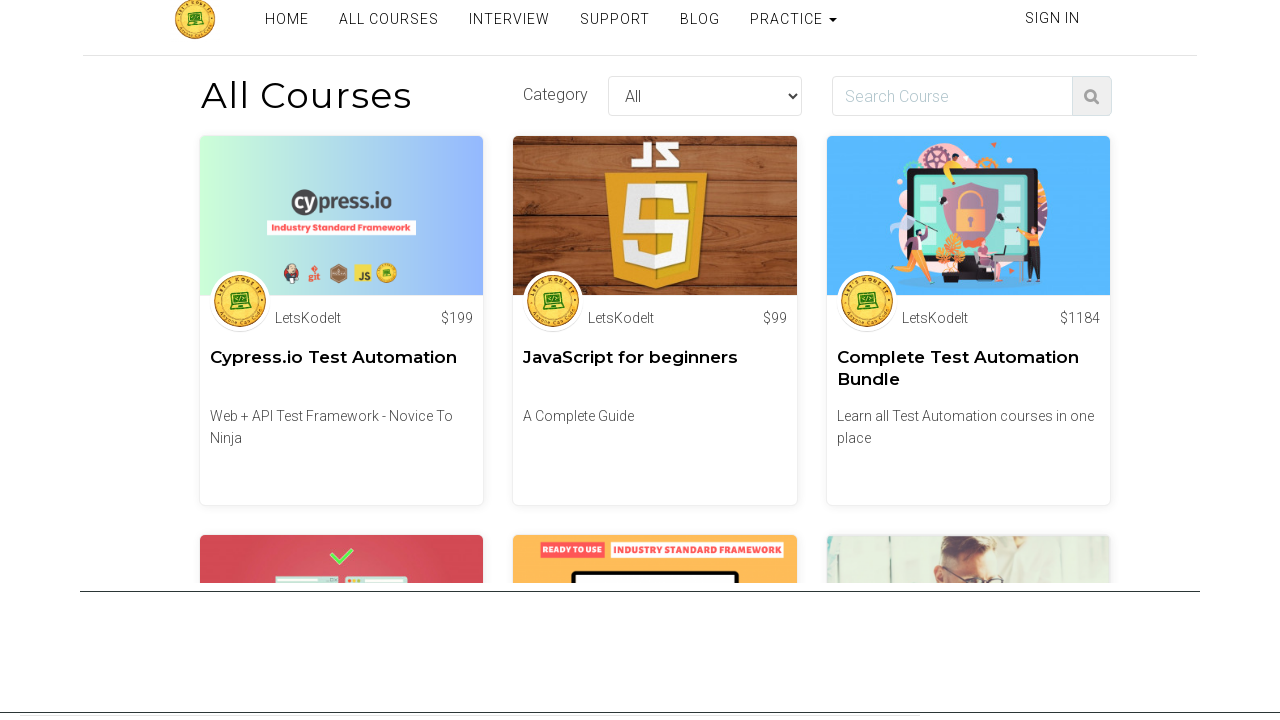

Scrolled page up by 1000 pixels
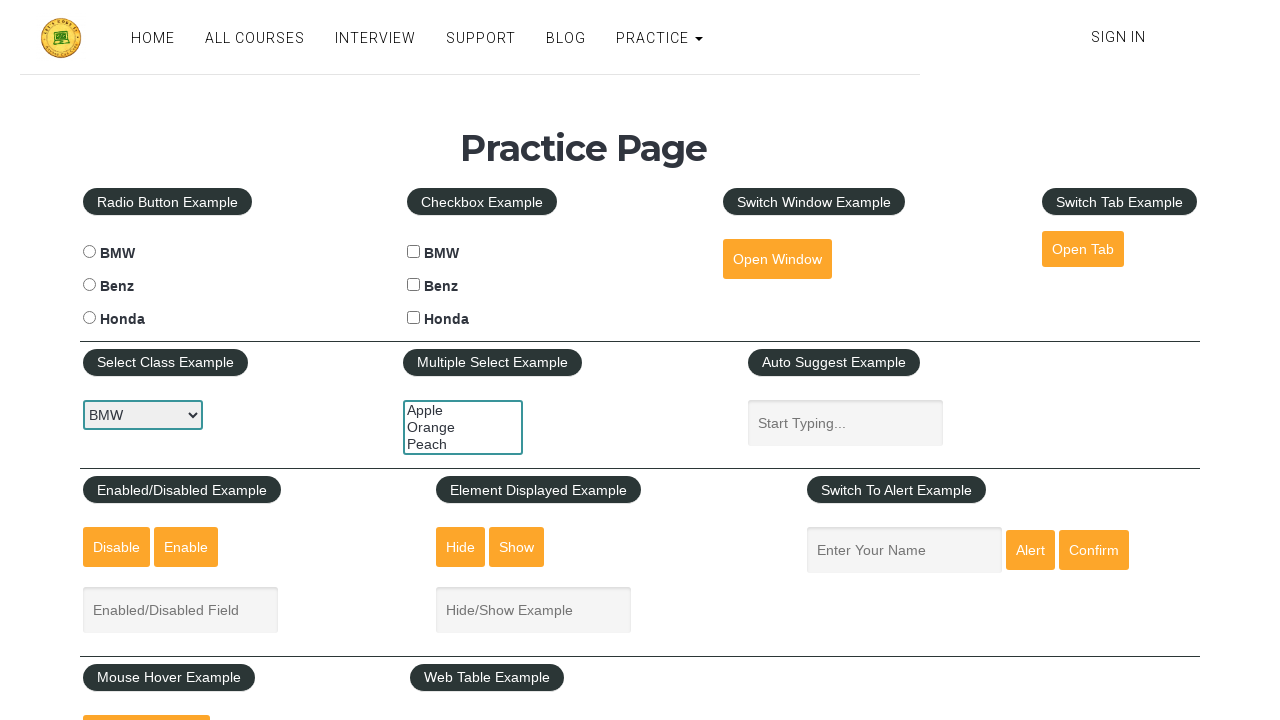

Waited 1 second to observe scroll effect
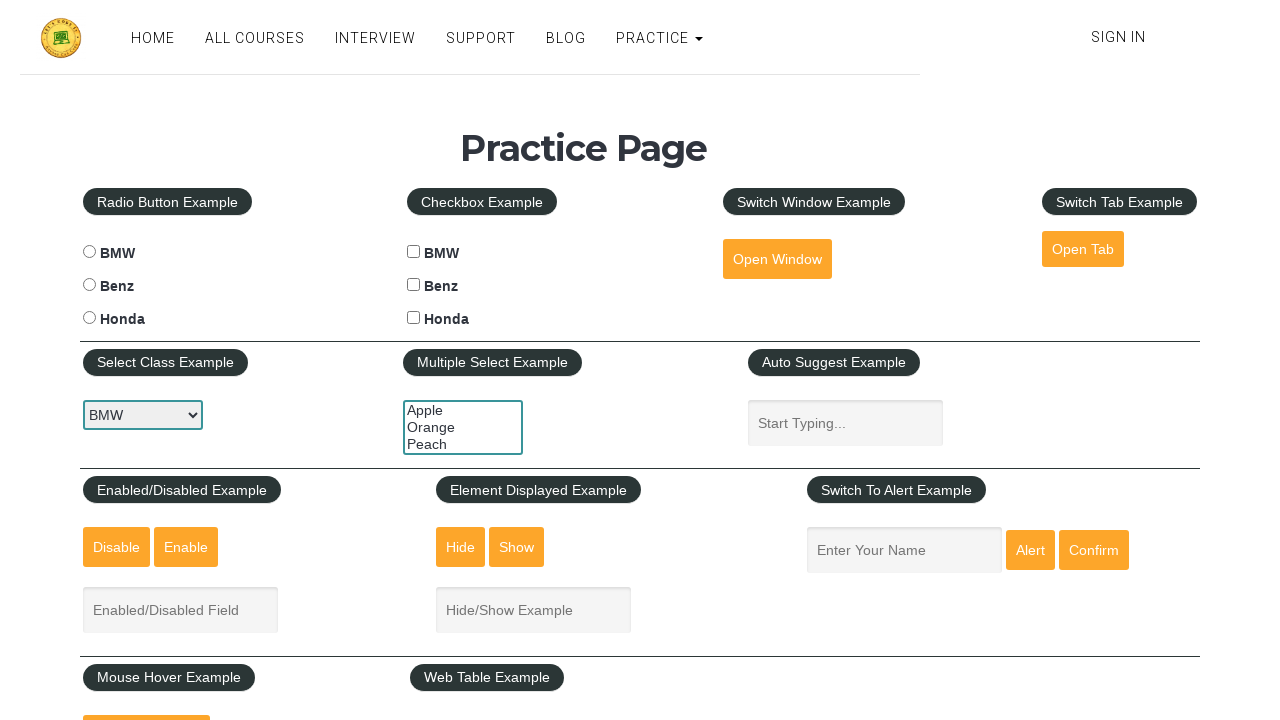

Scrolled #mousehover element into view
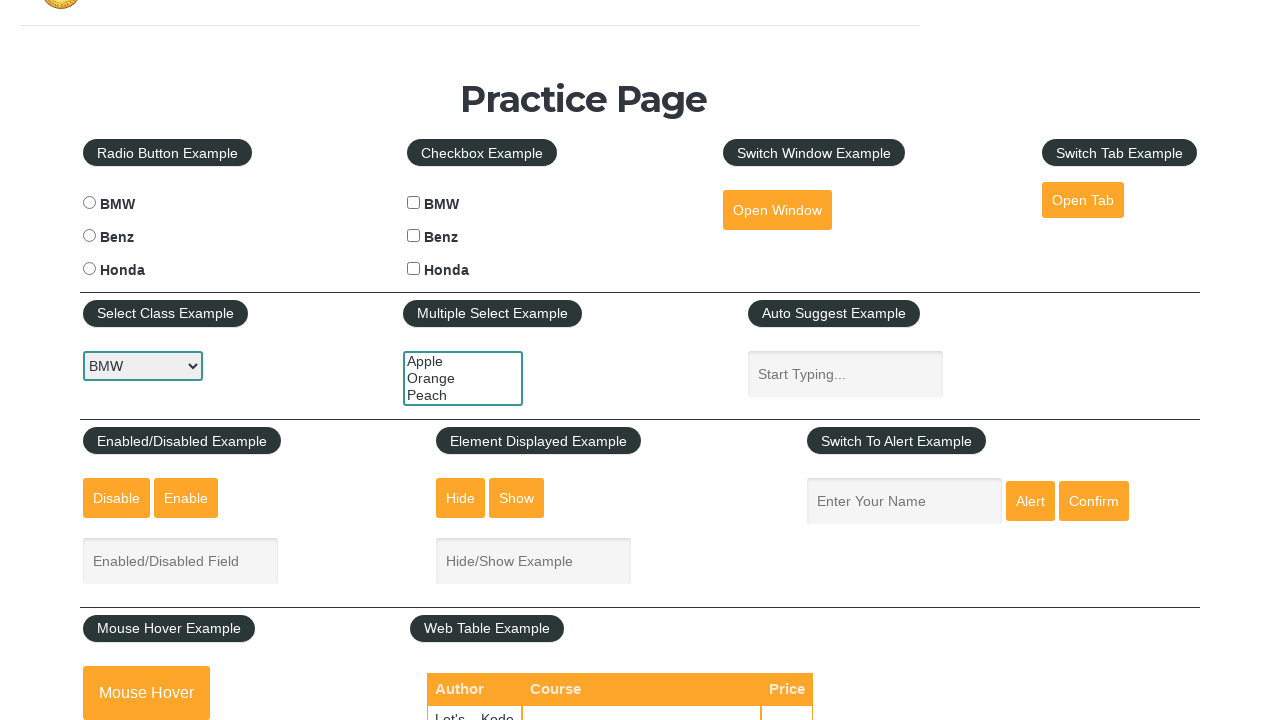

Adjusted scroll position up by 150 pixels for better visibility
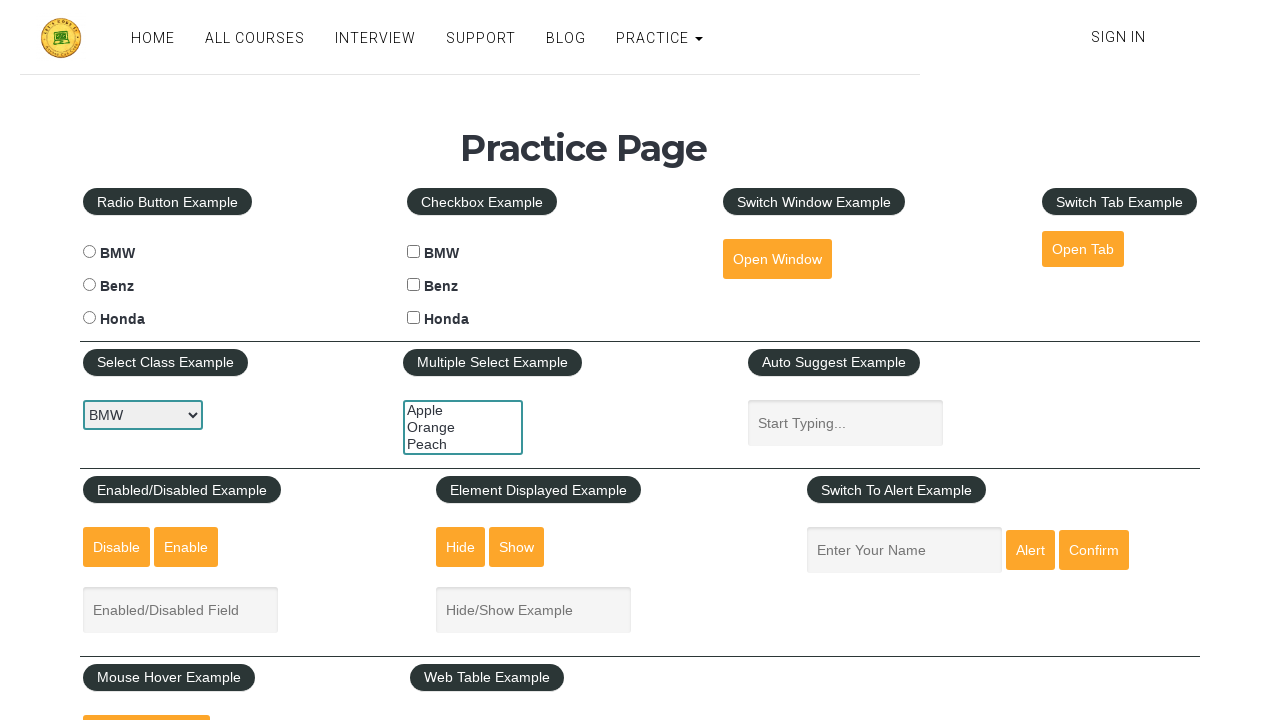

Waited 1 second to observe adjusted scroll position
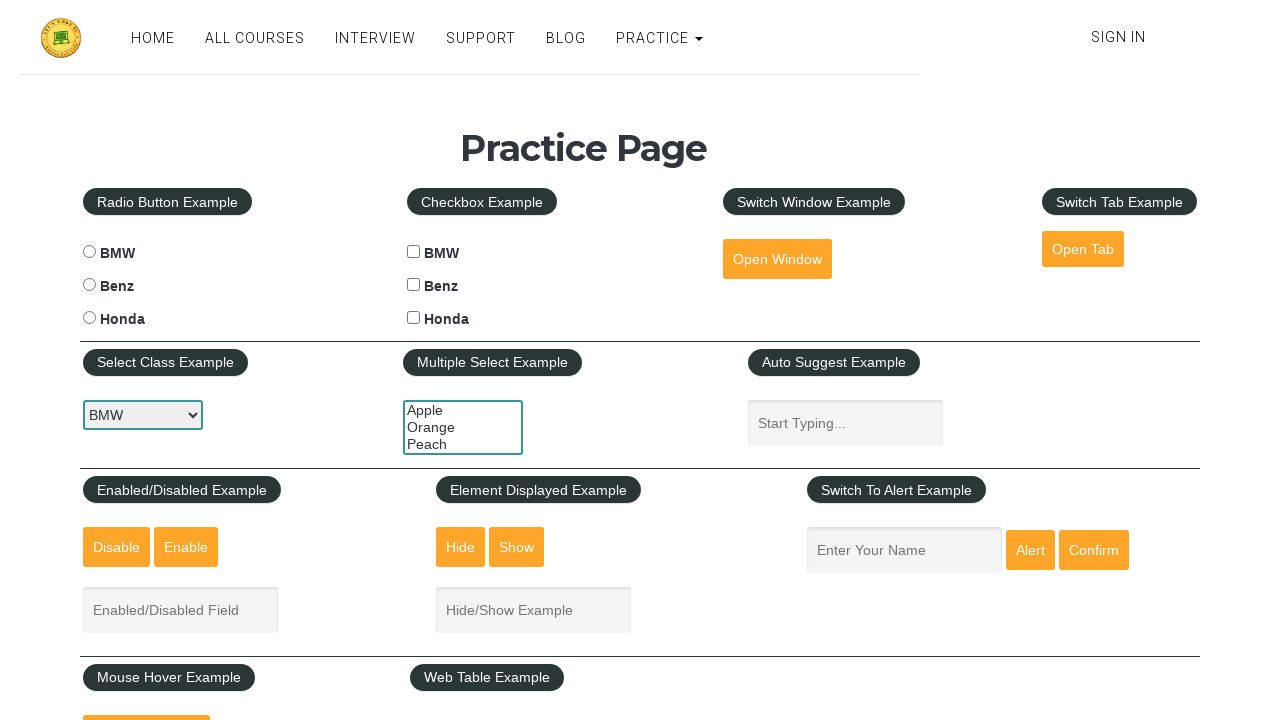

Reset scroll position by scrolling up 1000 pixels
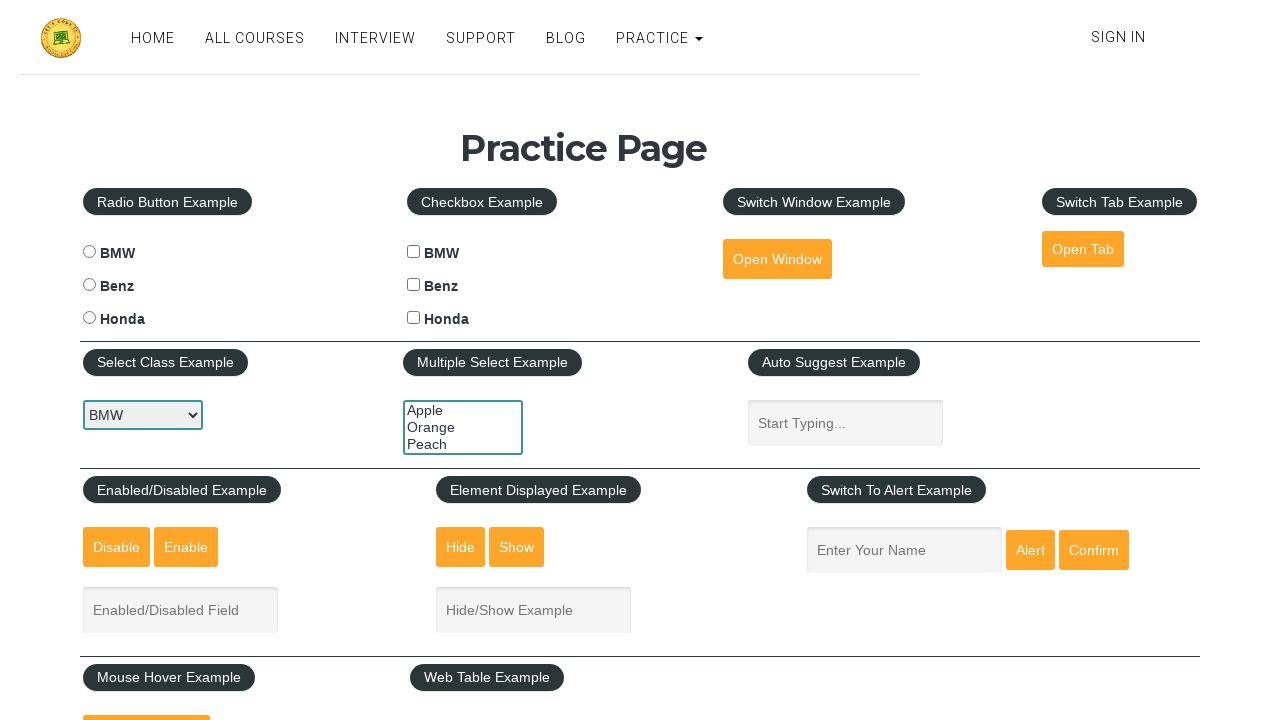

Scrolled #mousehover element into view again using Playwright's native method
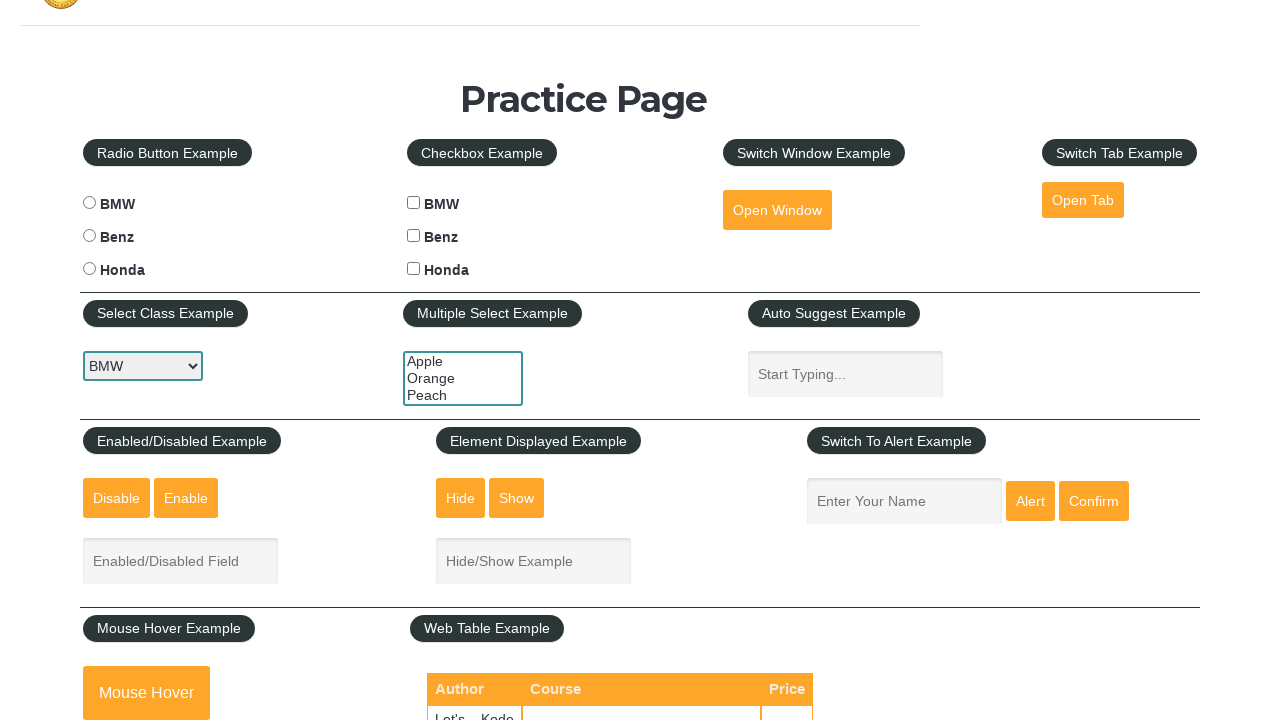

Adjusted scroll position up by 150 pixels for final visibility
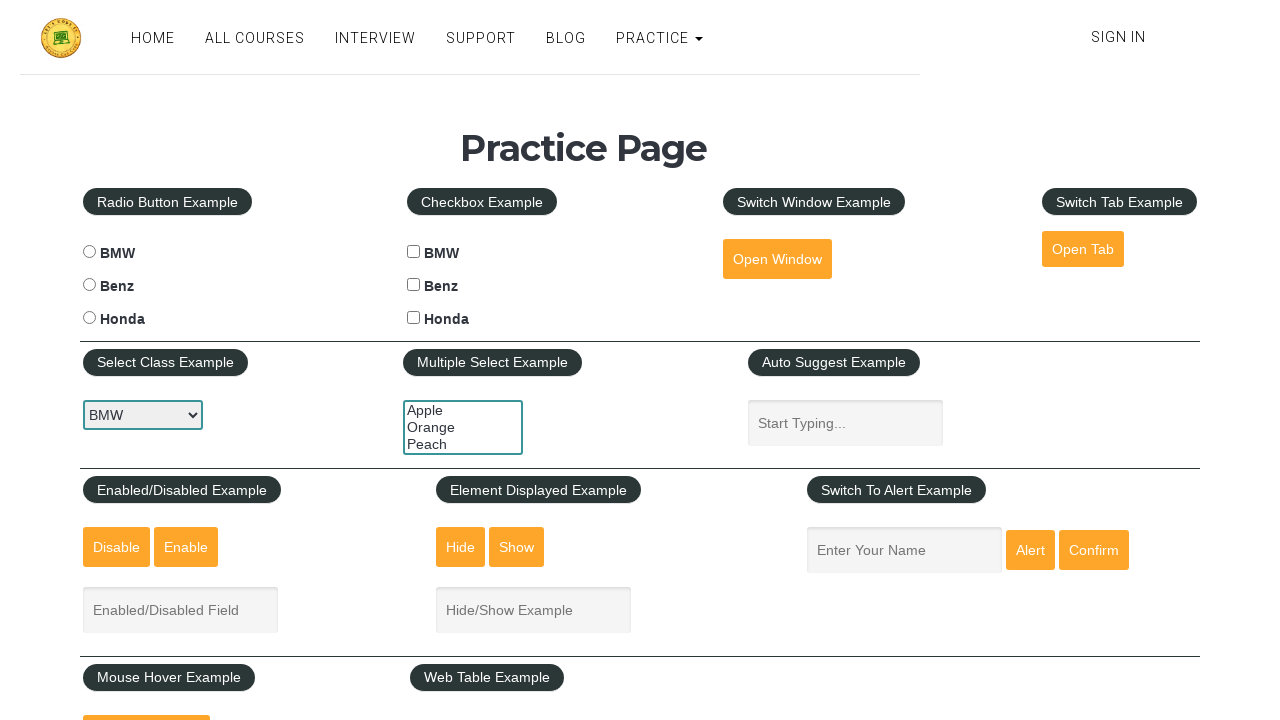

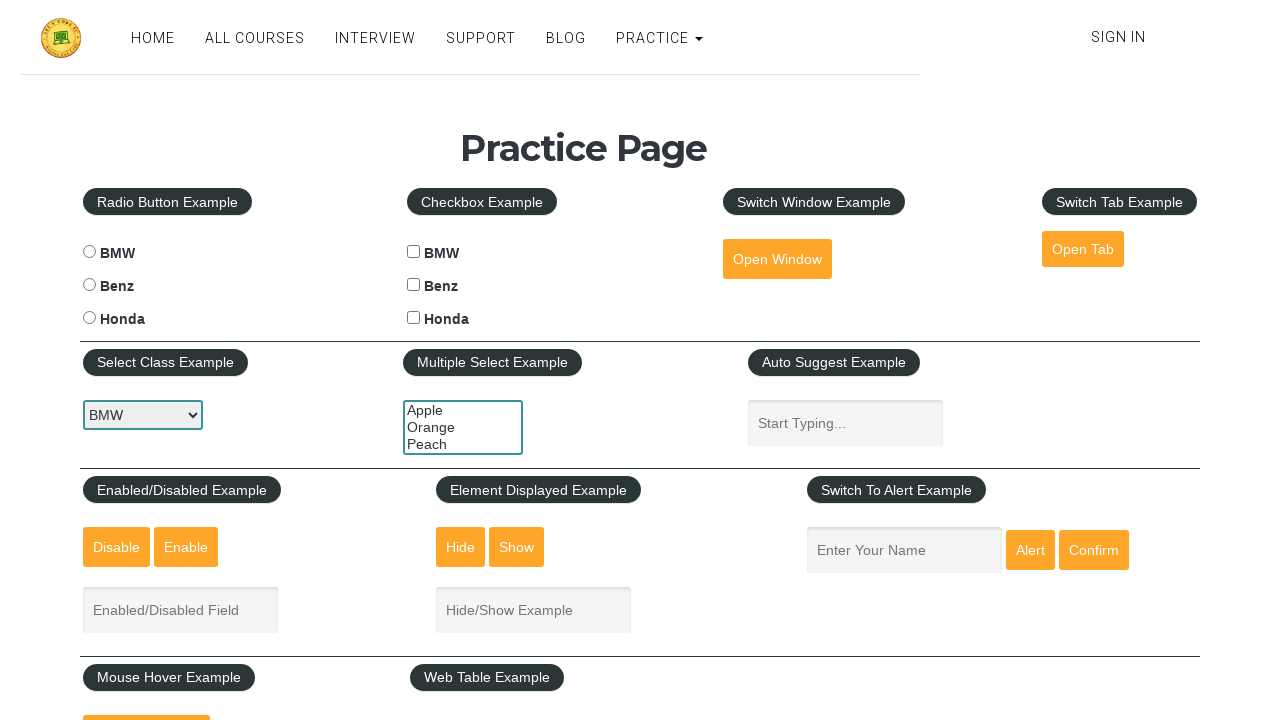